Navigates to the Olay website homepage and waits for the page to load.

Starting URL: https://www.olay.com/

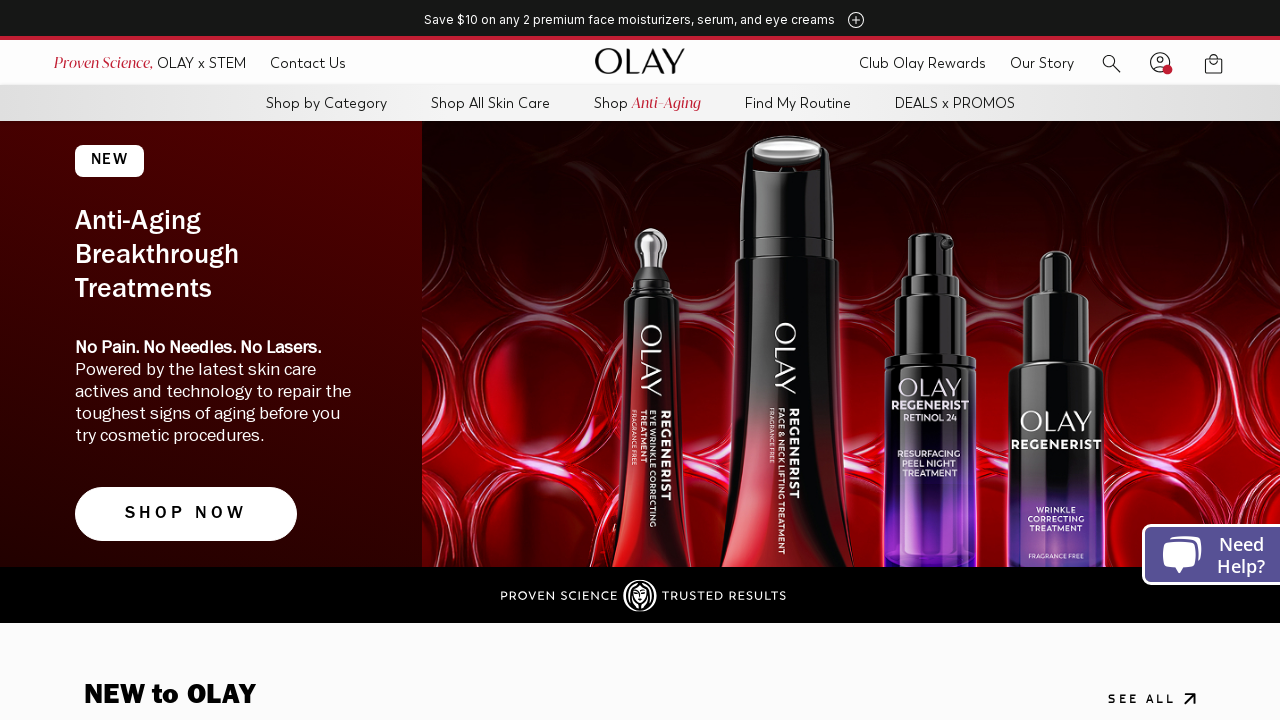

Navigated to Olay homepage
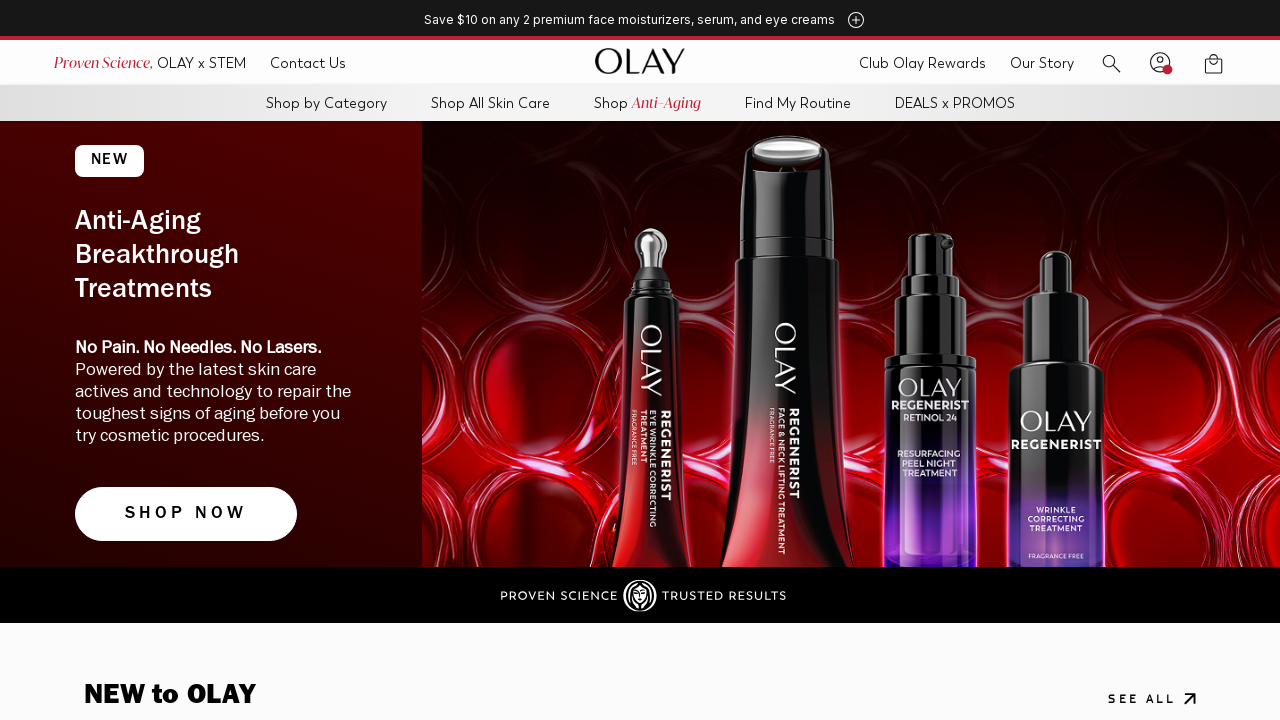

Page loaded completely (domcontentloaded)
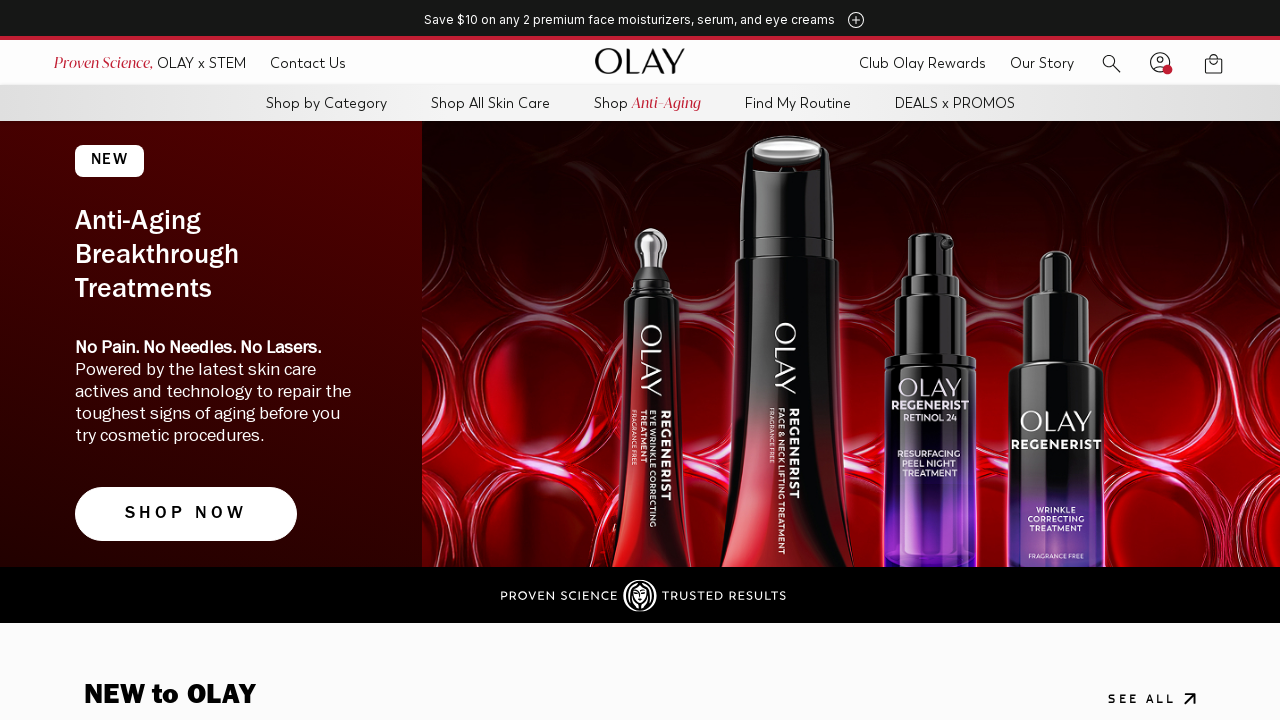

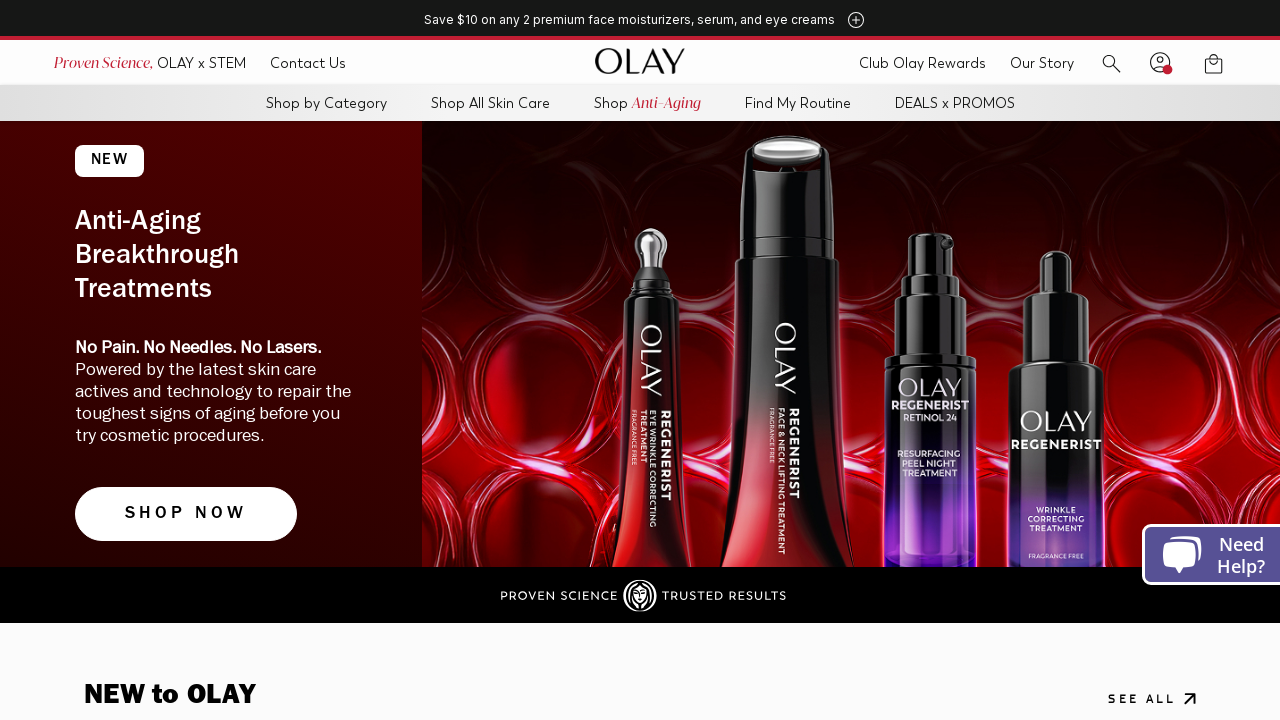